Tests navigation through tab elements on a bookstore website to find and click on a specific book titled "The forest", then verifies the URL matches the expected book page.

Starting URL: https://keybooks.ro

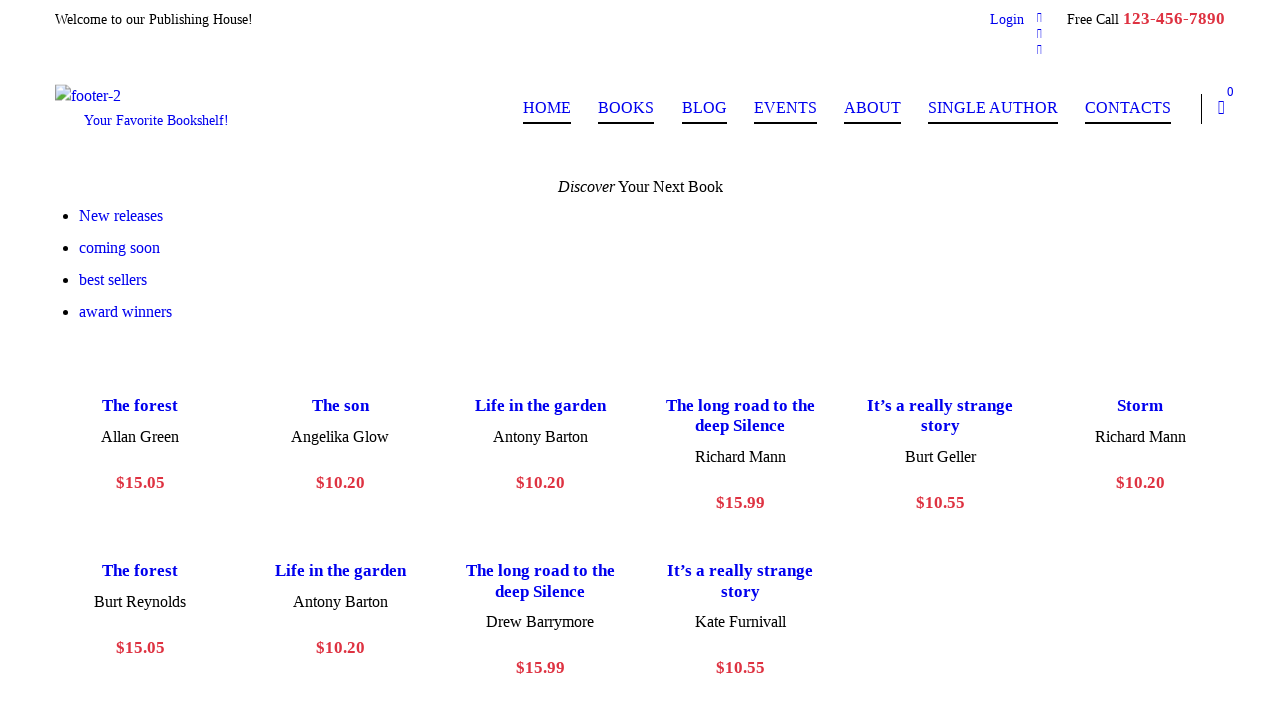

Located all tab elements on the bookstore page
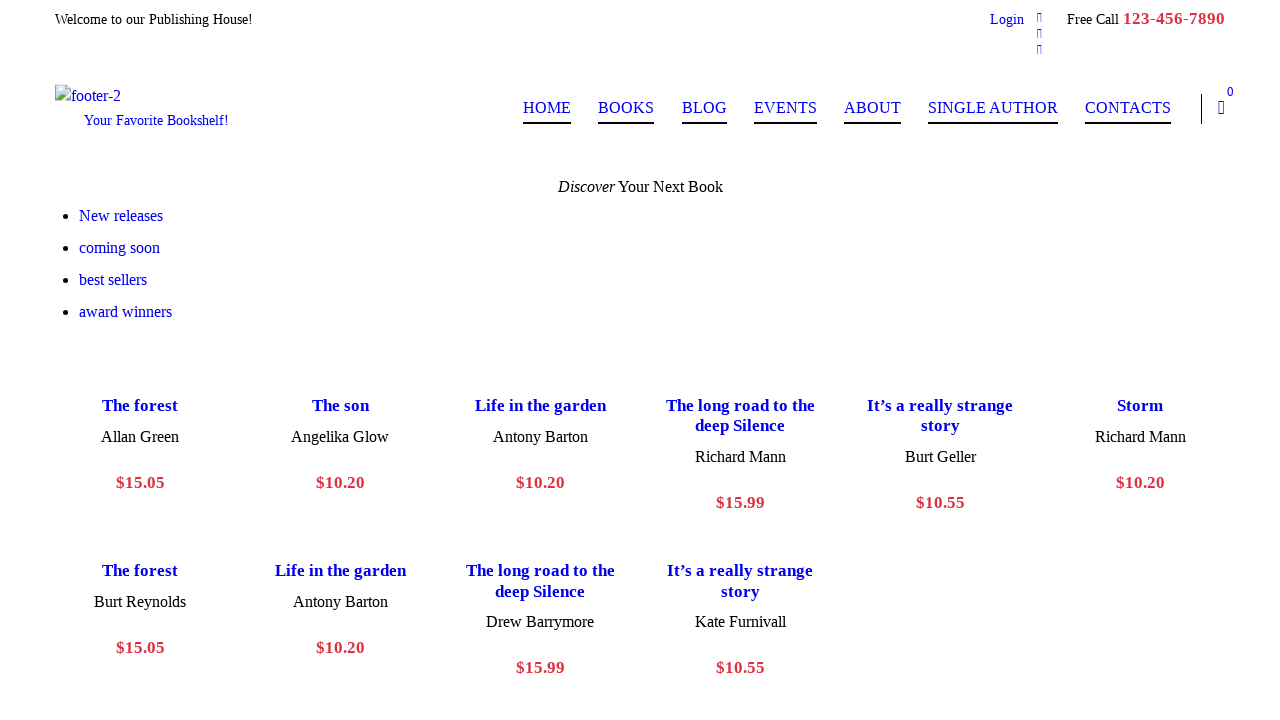

Clicked on a tab element at (640, 264) on ul[class*=sc_tabs_title] >> nth=0
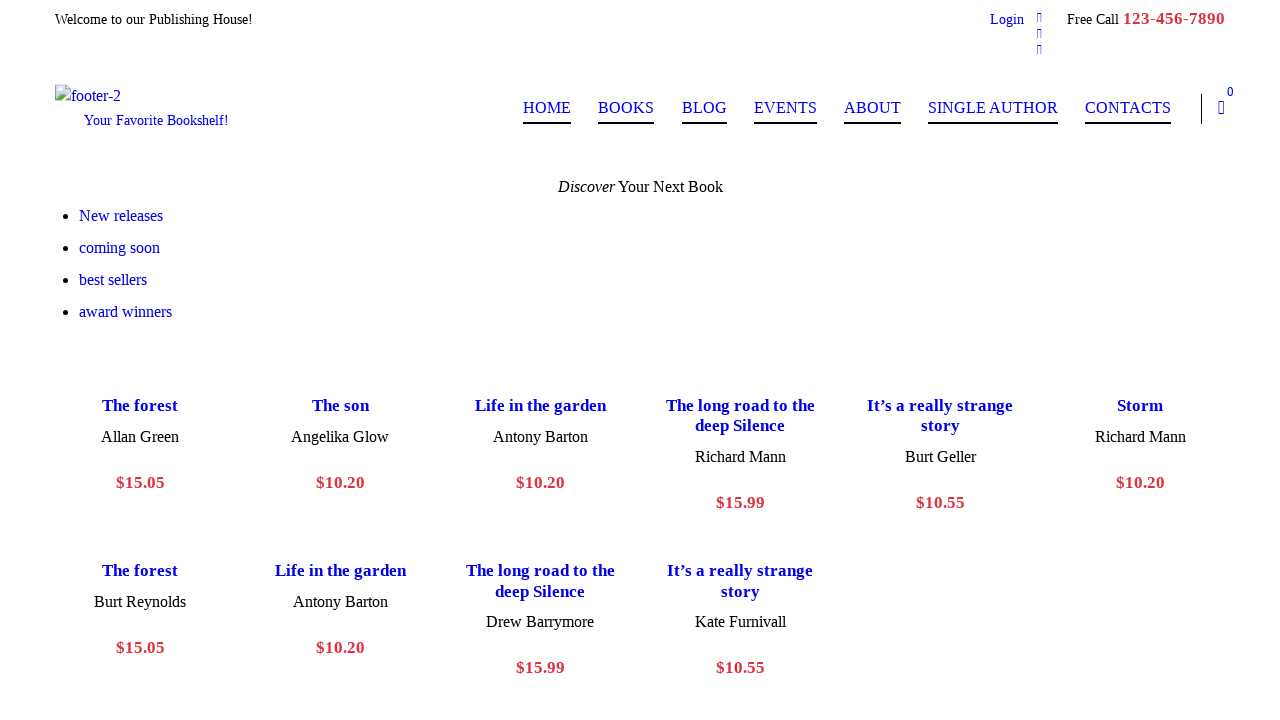

Waited 500ms for tab content to load
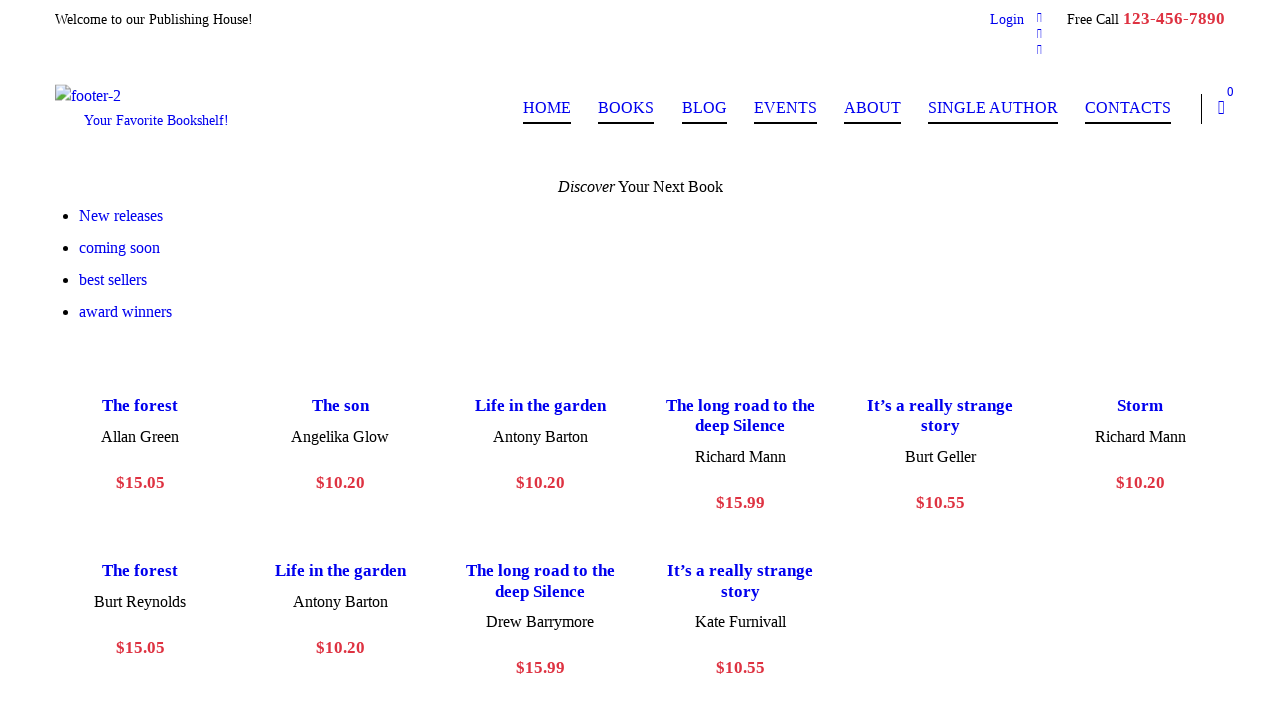

Retrieved all book title links from the current tab
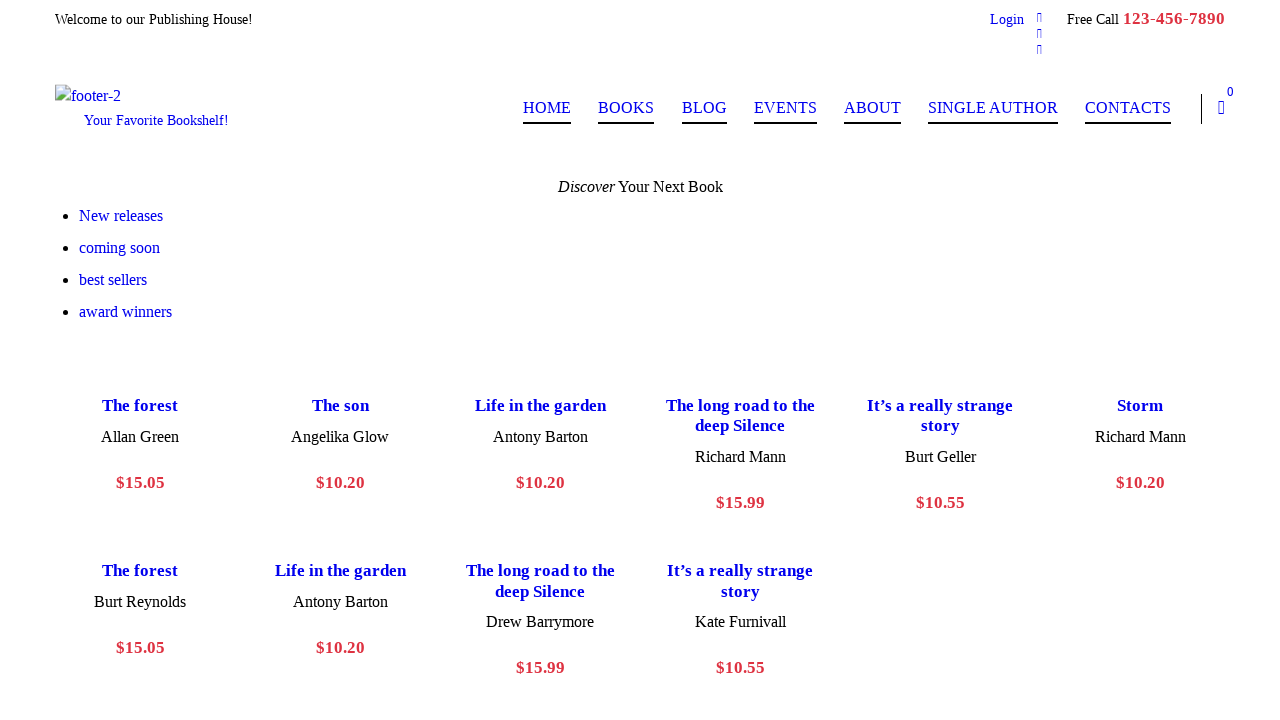

Found and clicked on book titled 'The forest' at (140, 406) on h3[class*=sc_title] a >> nth=0
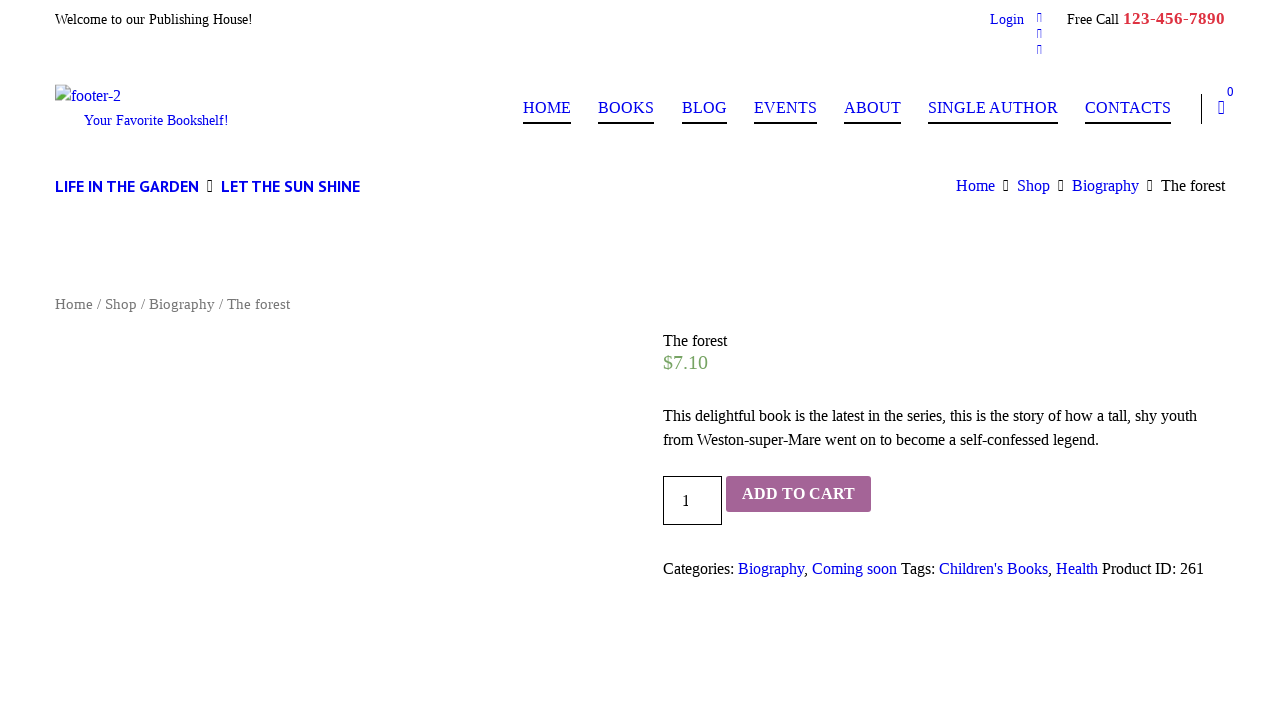

Verified successful navigation to 'The forest' book page
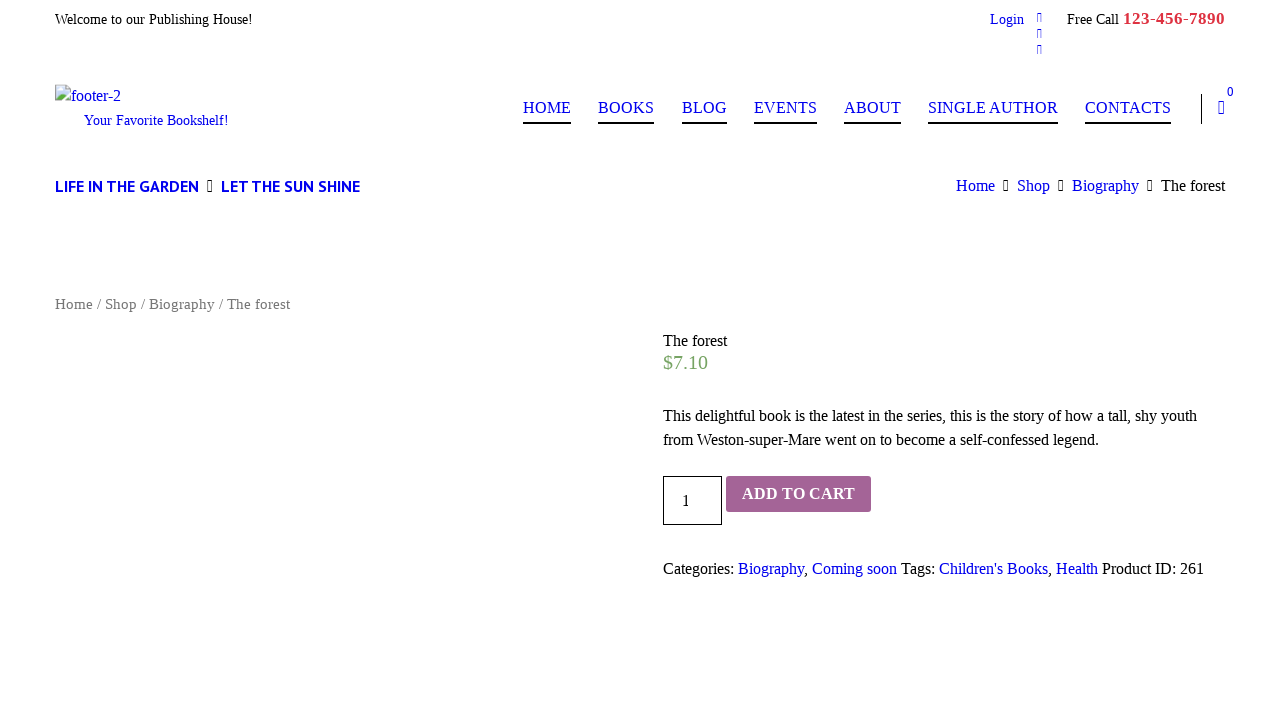

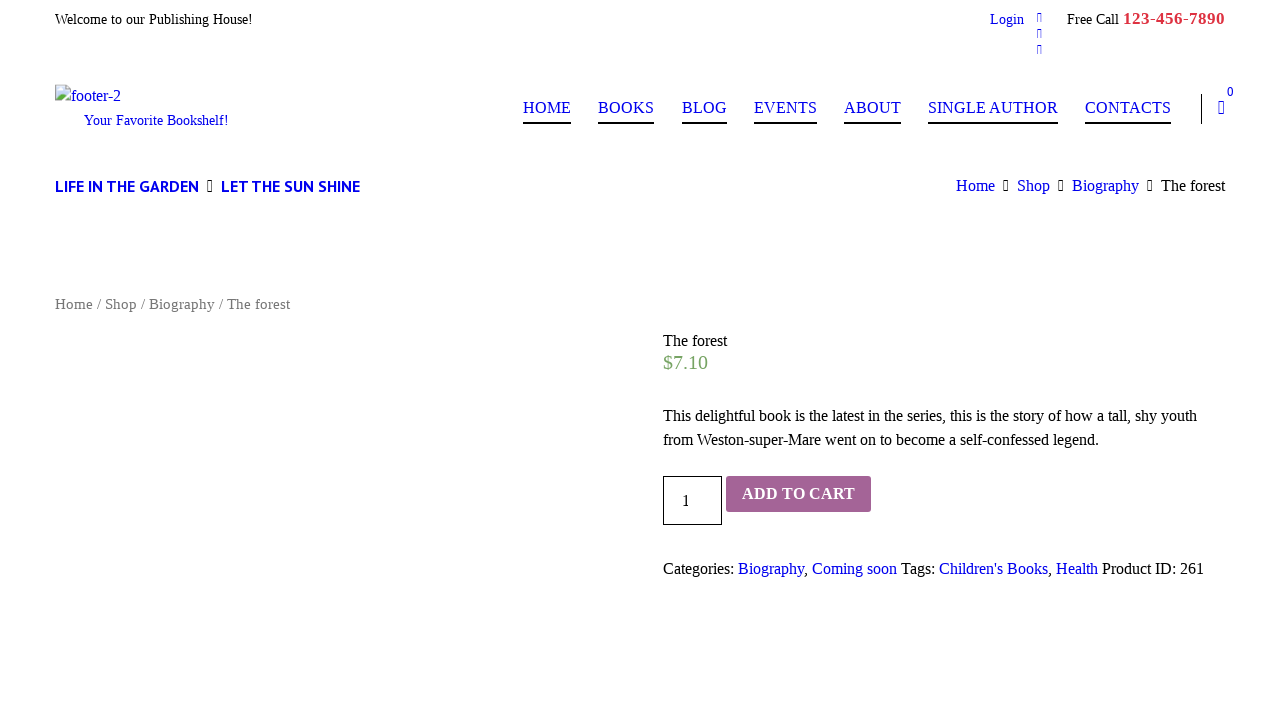